Tests a multi-step form workflow by clicking a dynamically calculated link text, then filling out a form with first name, last name, city, and country fields before submitting.

Starting URL: http://suninjuly.github.io/find_link_text

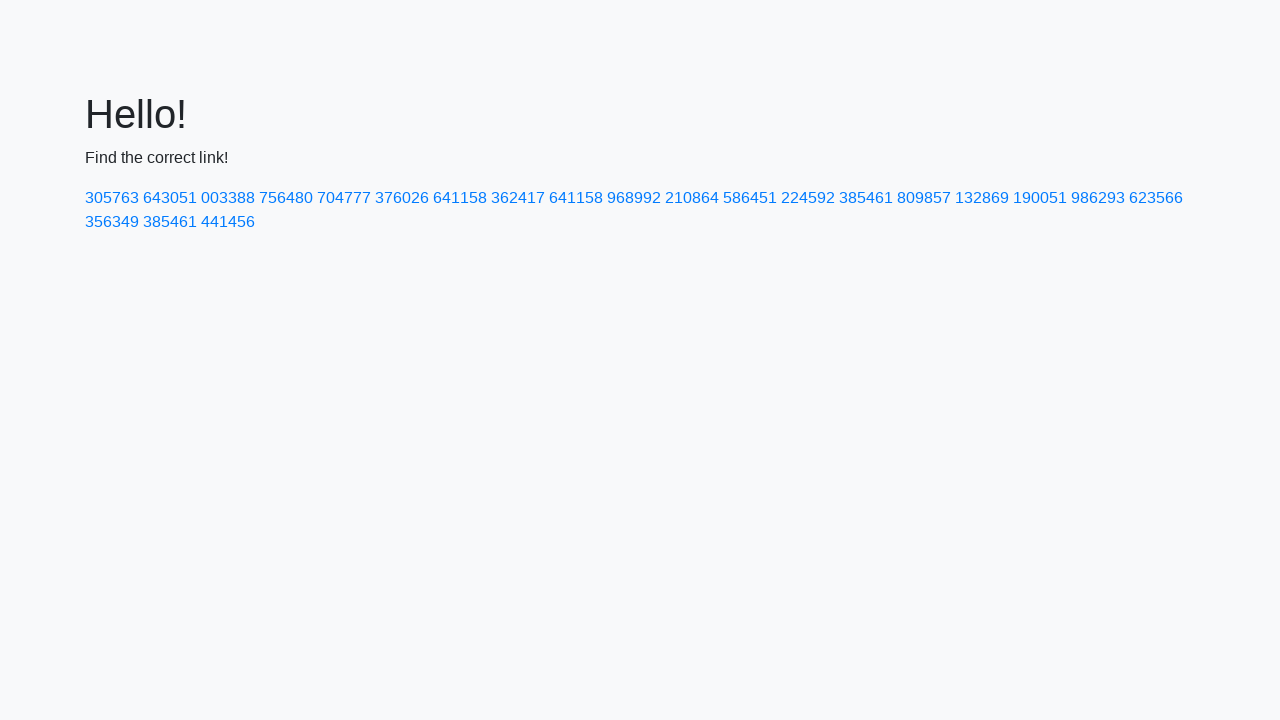

Clicked dynamically calculated link with text '224592' at (808, 198) on text=224592
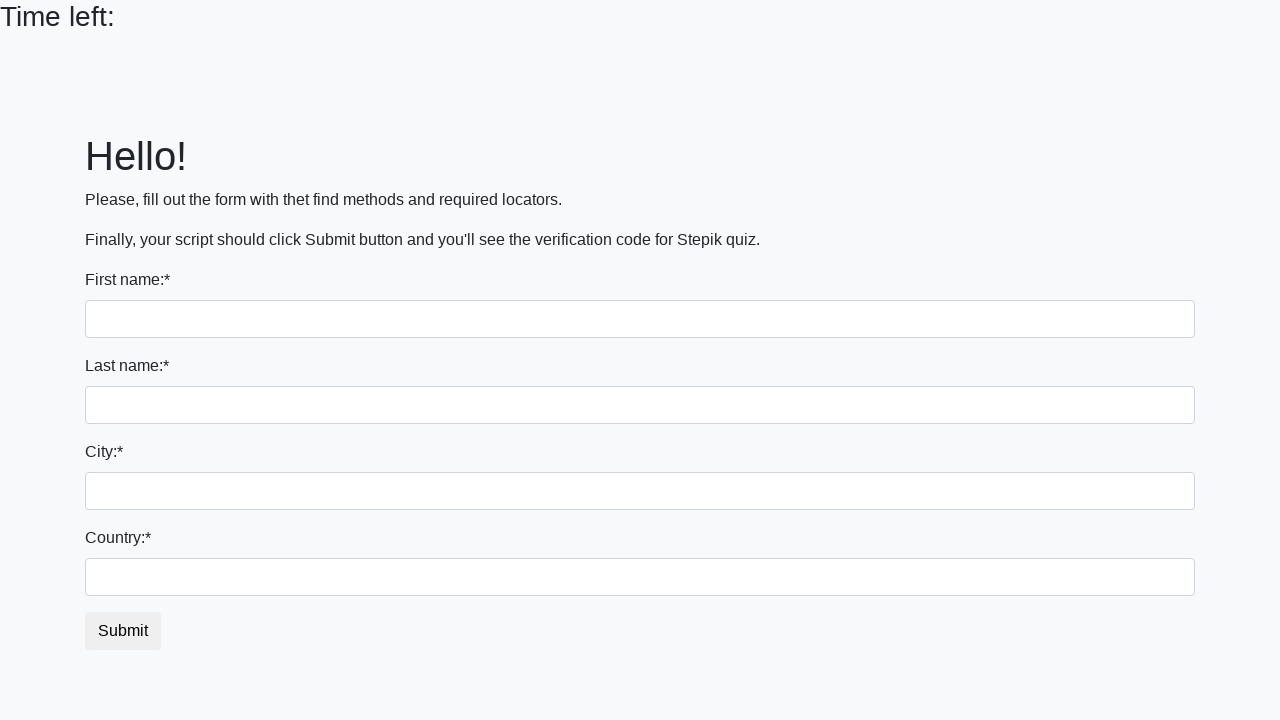

Filled first name field with 'Lara' on input
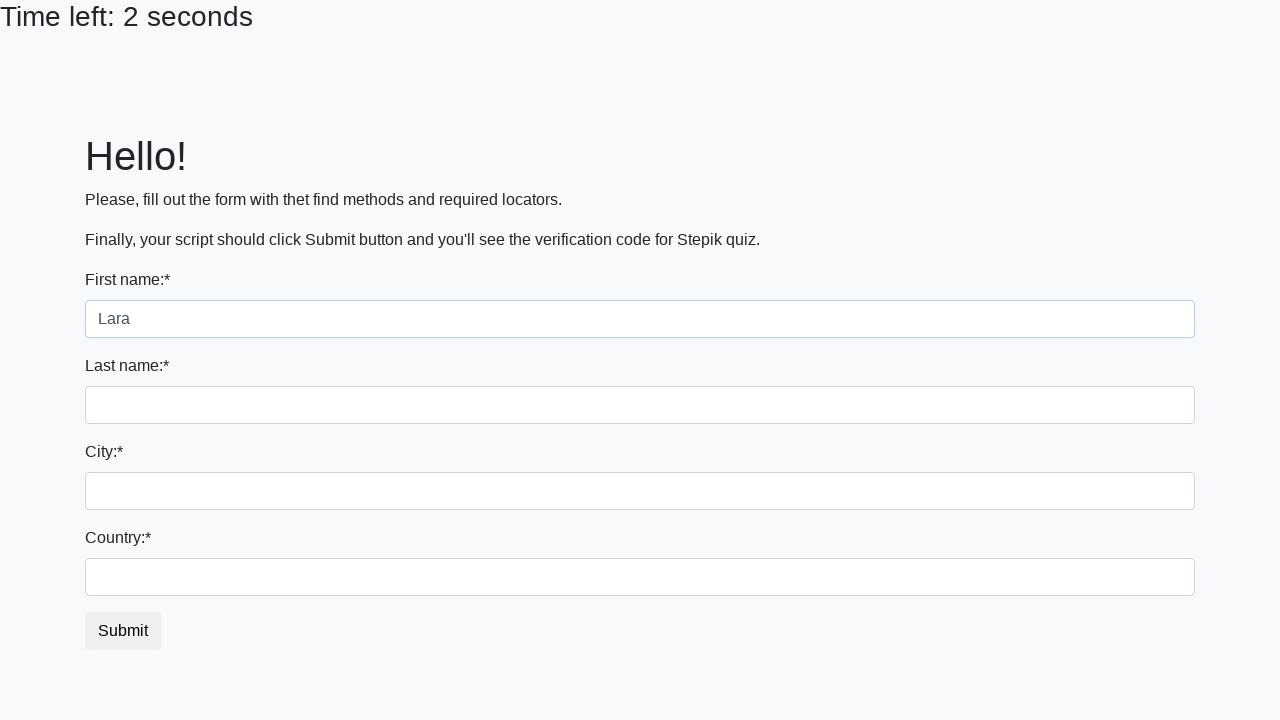

Filled last name field with 'Shemet' on input[name='last_name']
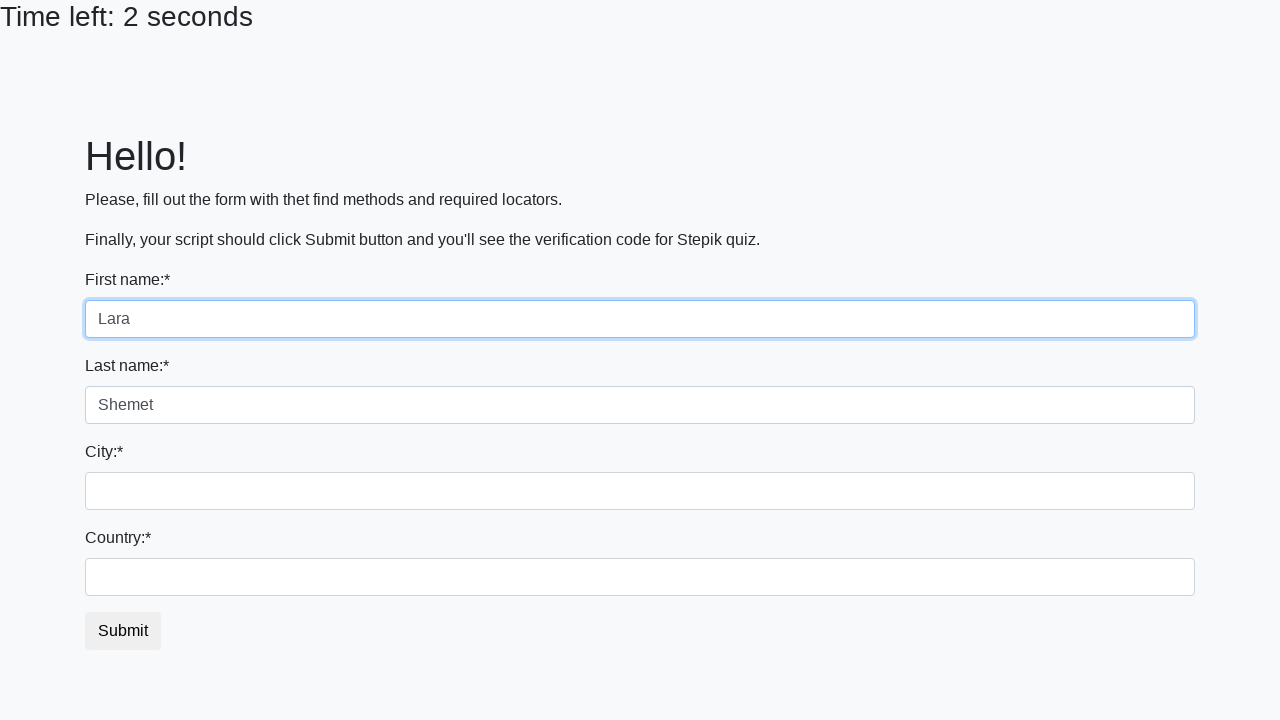

Filled city field with 'RnD' on .form-control.city
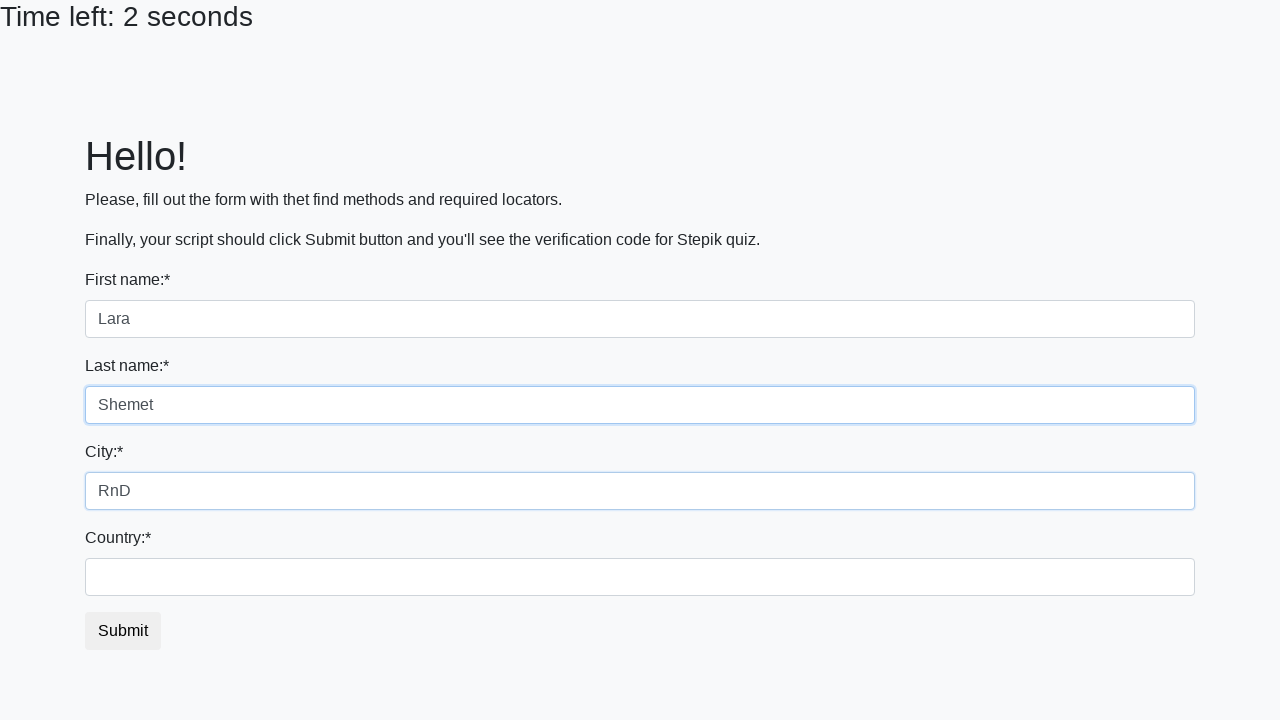

Filled country field with 'Russia' on #country
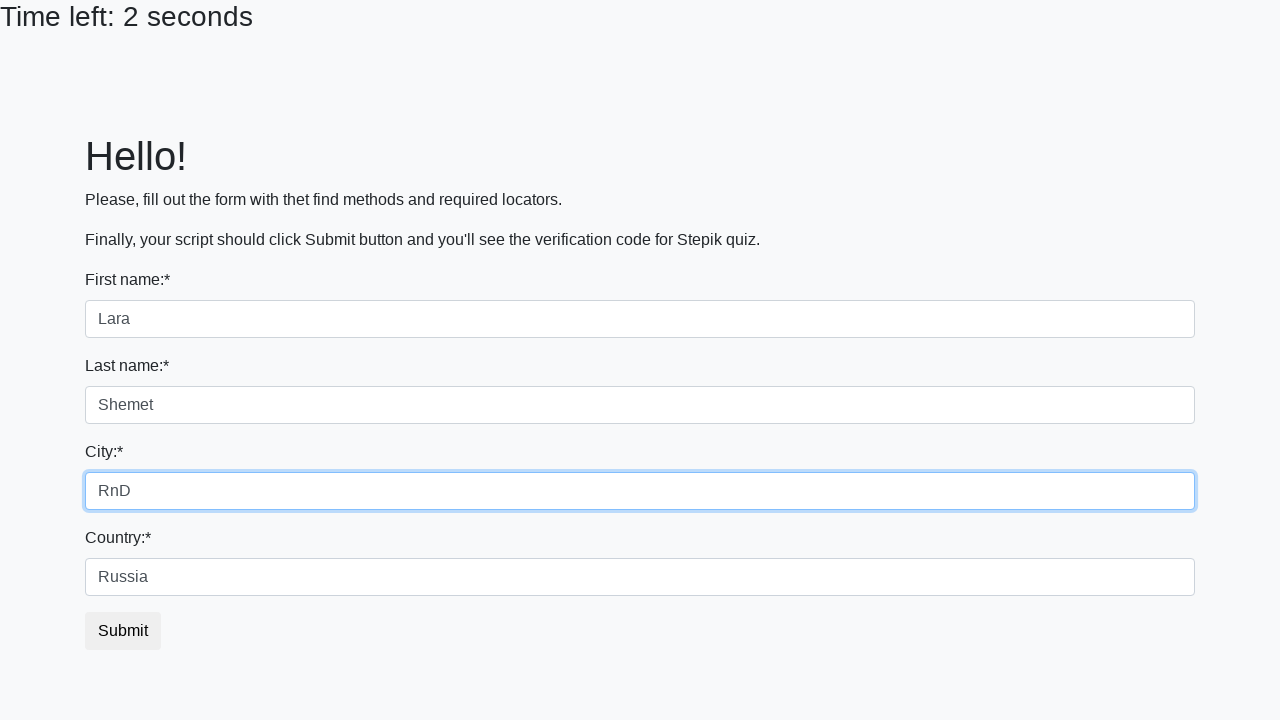

Clicked form submit button at (123, 631) on body > div > form > button
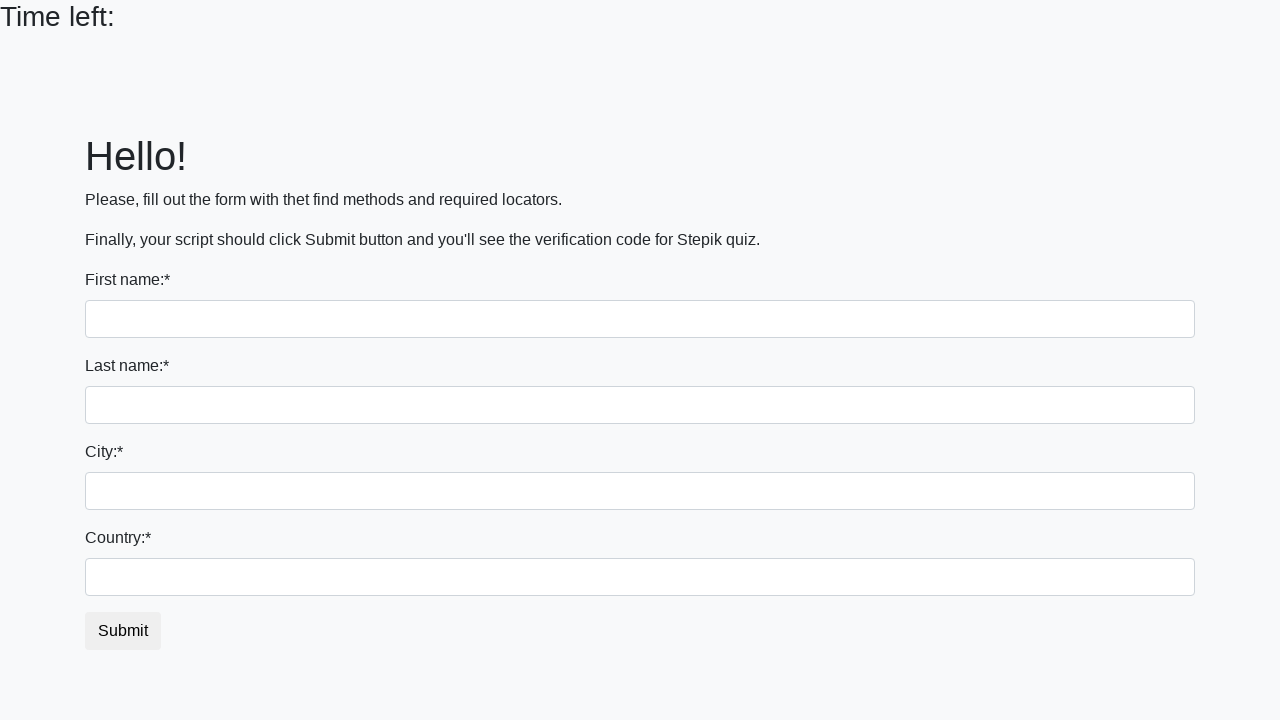

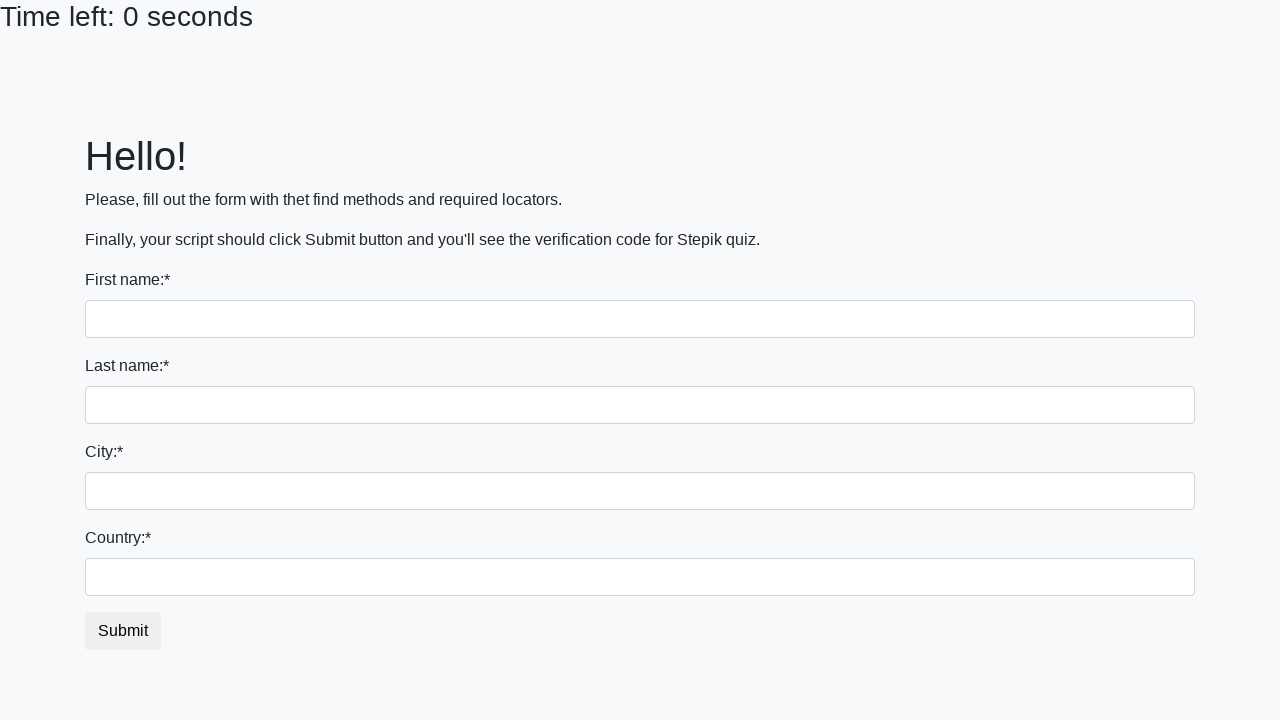